Tests checkbox functionality on a demo page by checking checkbox 1, unchecking checkbox 5, and checking checkbox 3

Starting URL: https://seleniumbase.io/demo_page

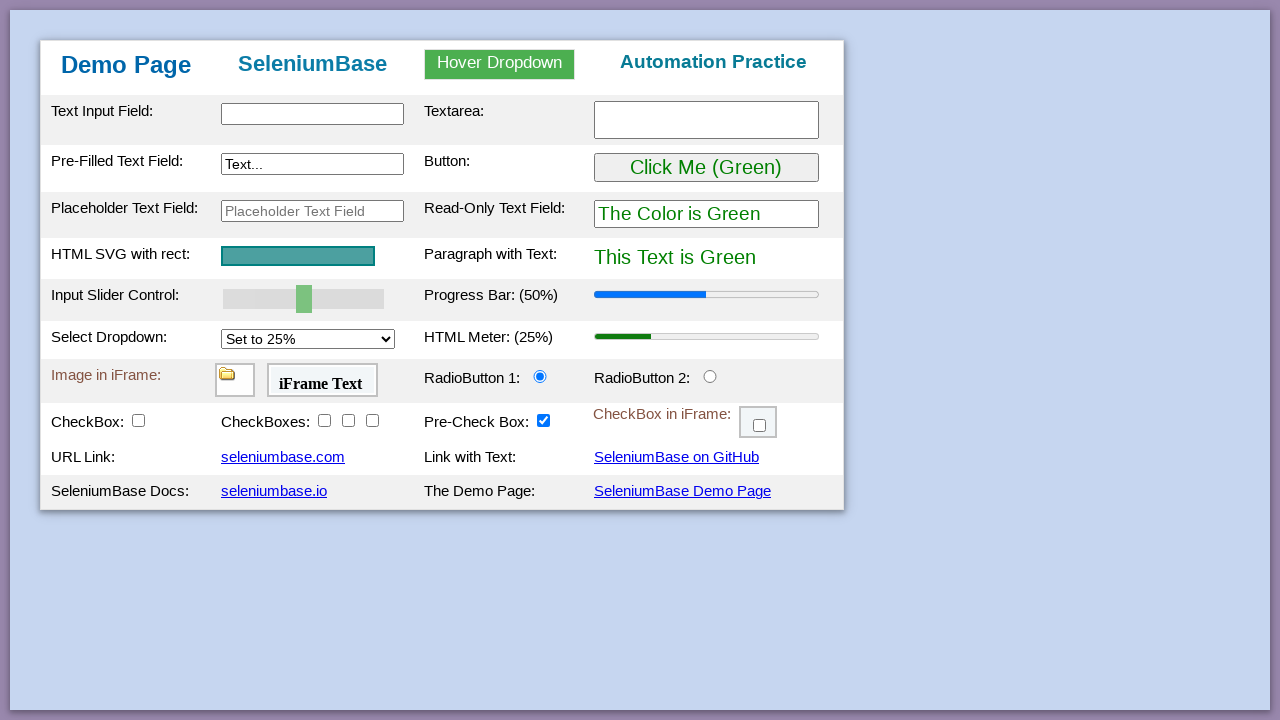

Navigated to demo page
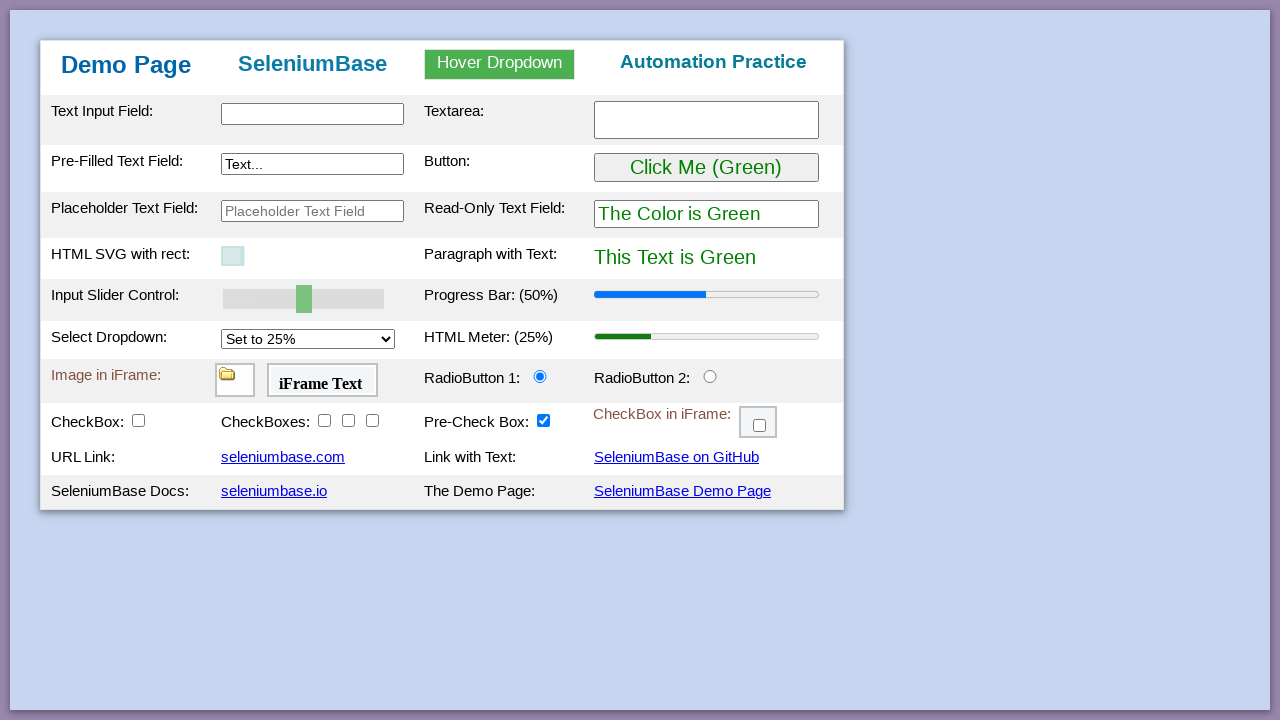

Checked checkbox 1 at (138, 420) on #checkBox1
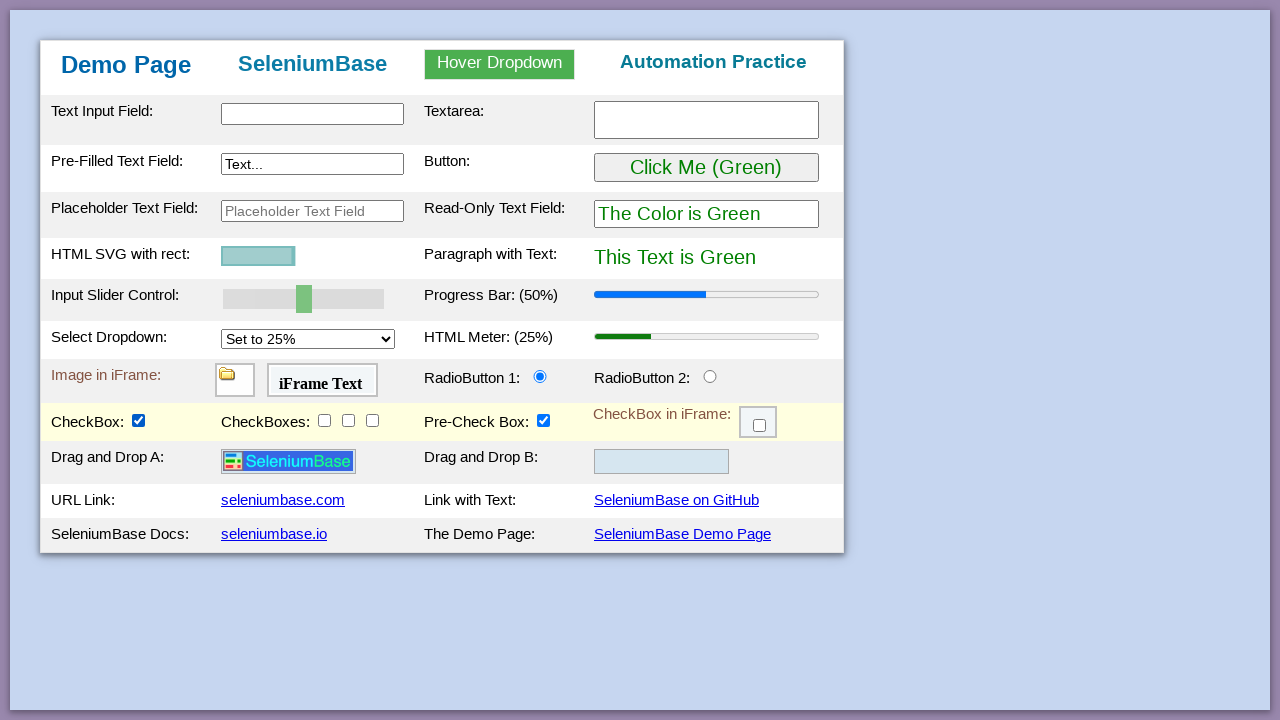

Unchecked checkbox 5 at (544, 420) on #checkBox5
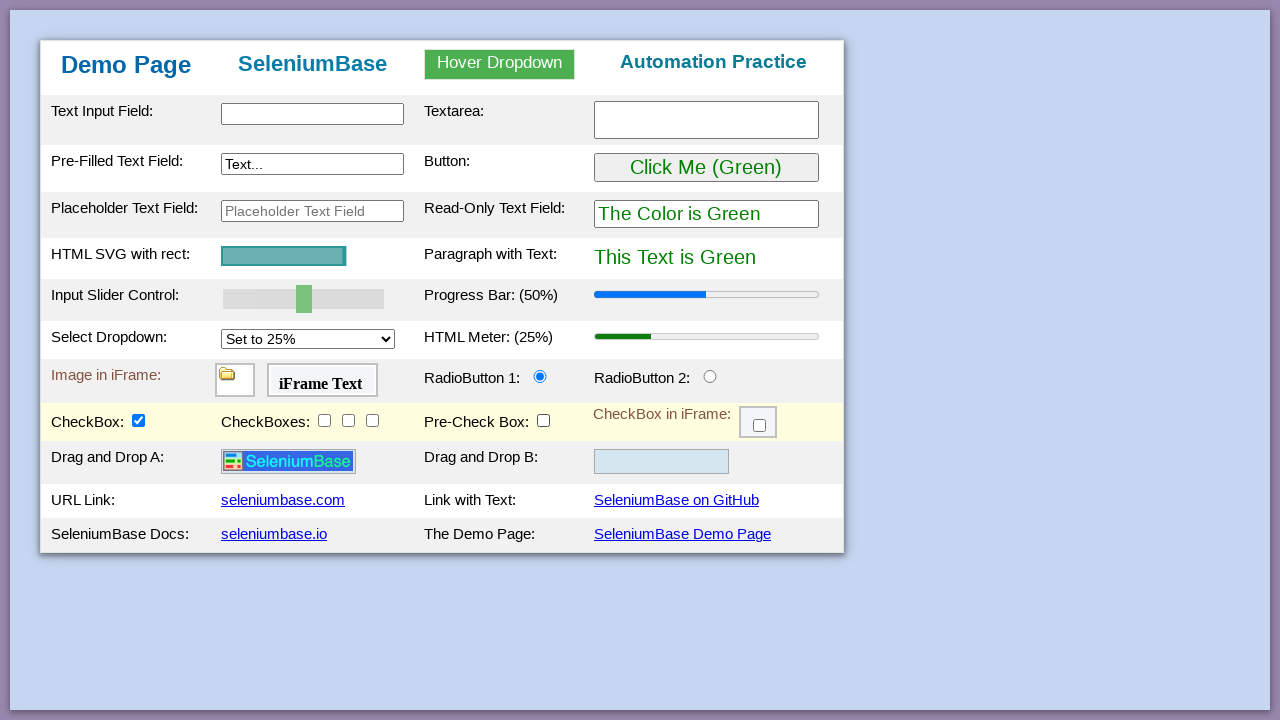

Checked checkbox 3 at (348, 420) on #checkBox3
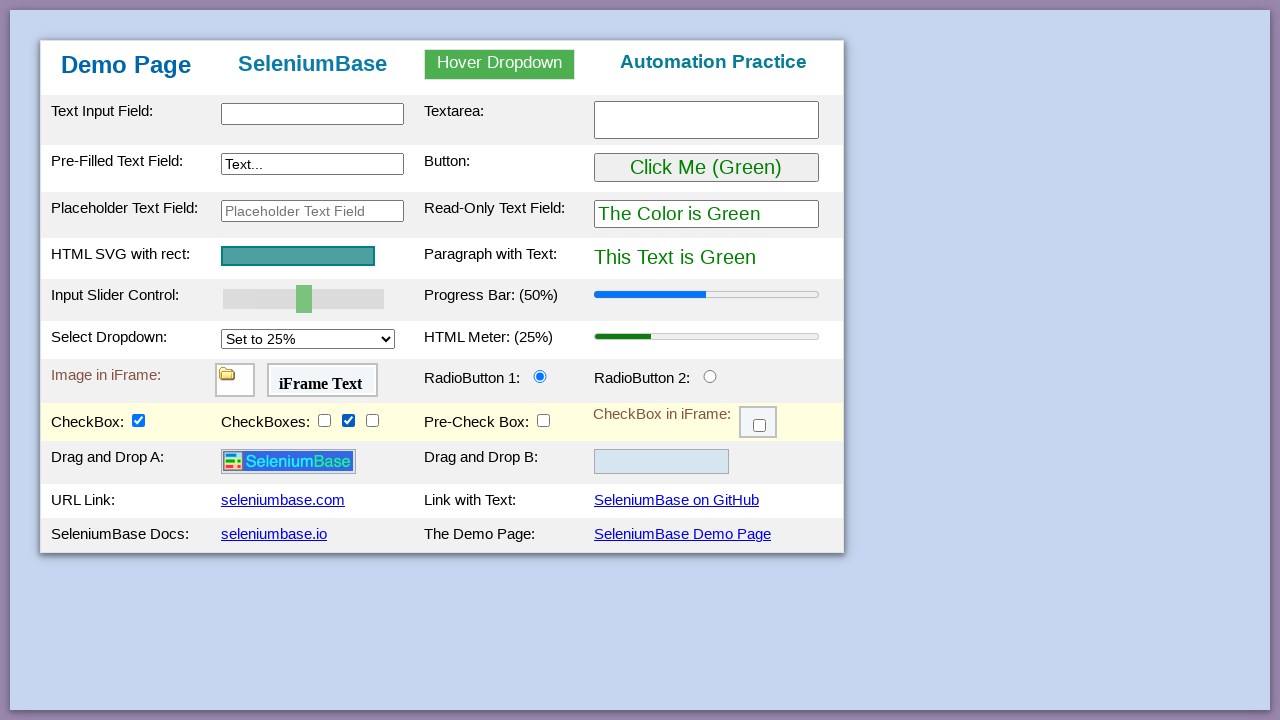

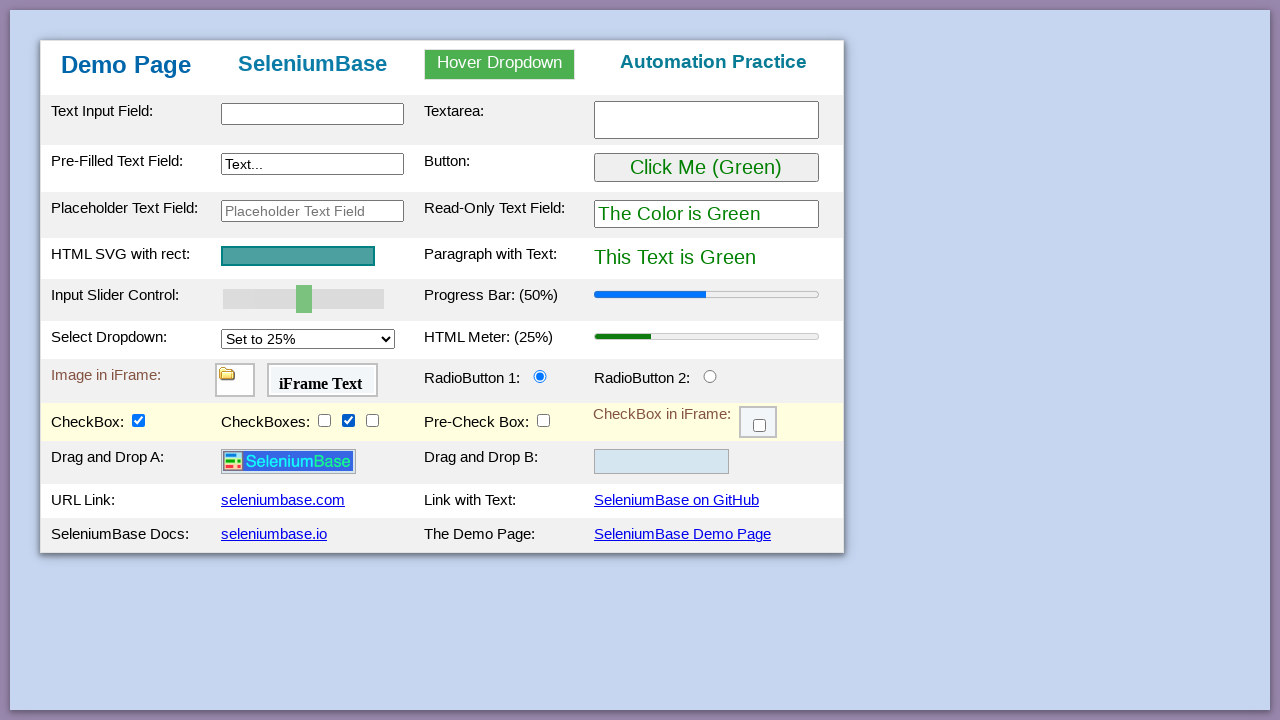